Tests clicking a blue primary button on a UI testing playground page that demonstrates class attribute selection challenges.

Starting URL: http://uitestingplayground.com/classattr

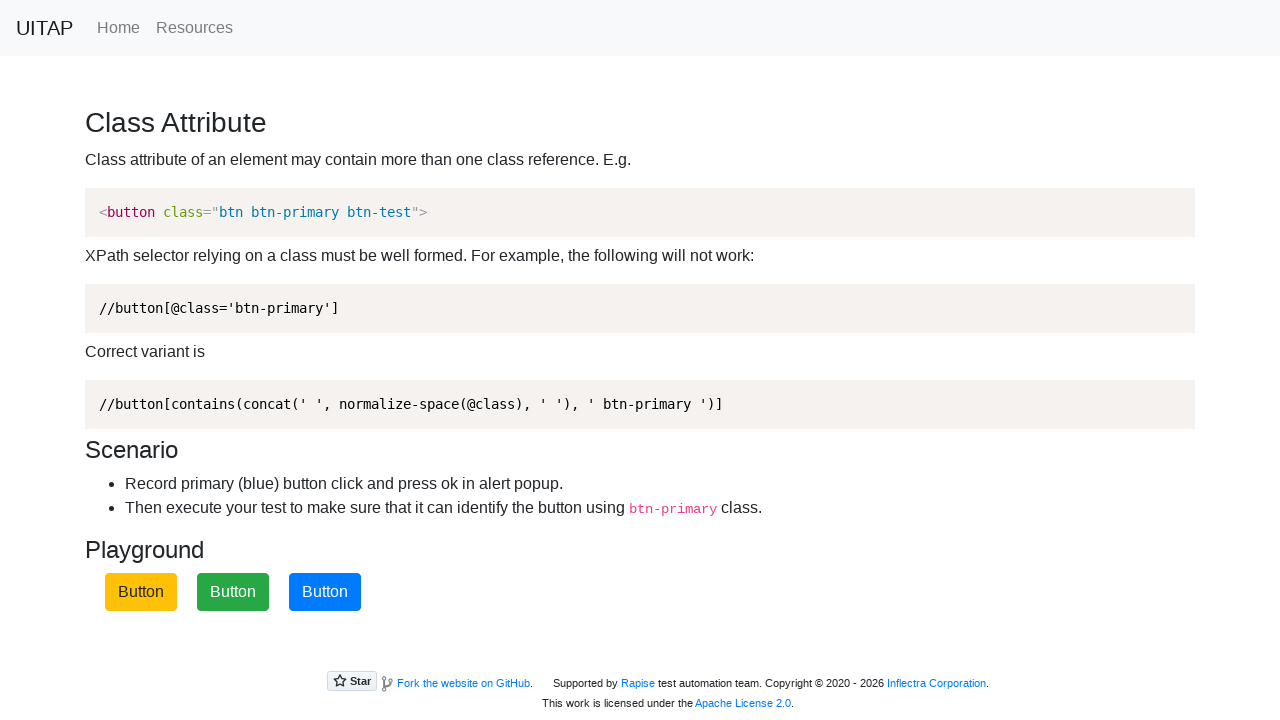

Navigated to UI Testing Playground class attribute page
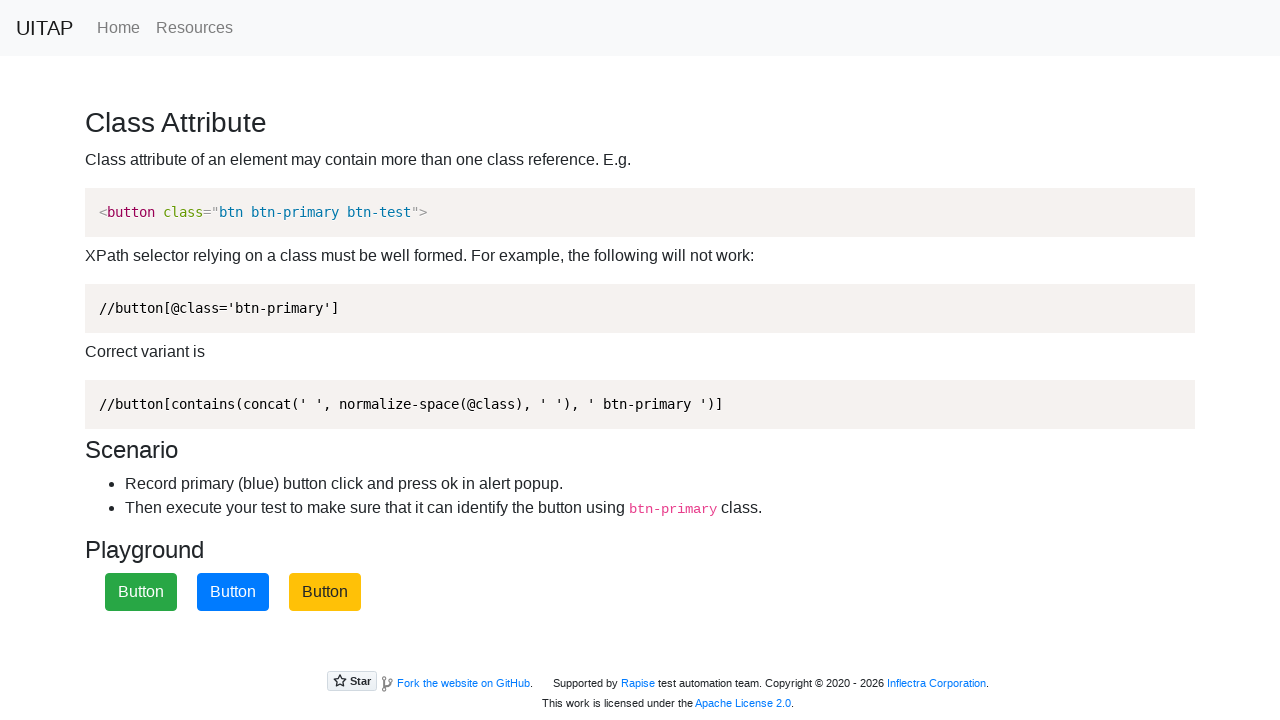

Clicked the blue primary button using class attribute selector at (233, 592) on xpath=//button[contains(@class, 'btn-primary')]
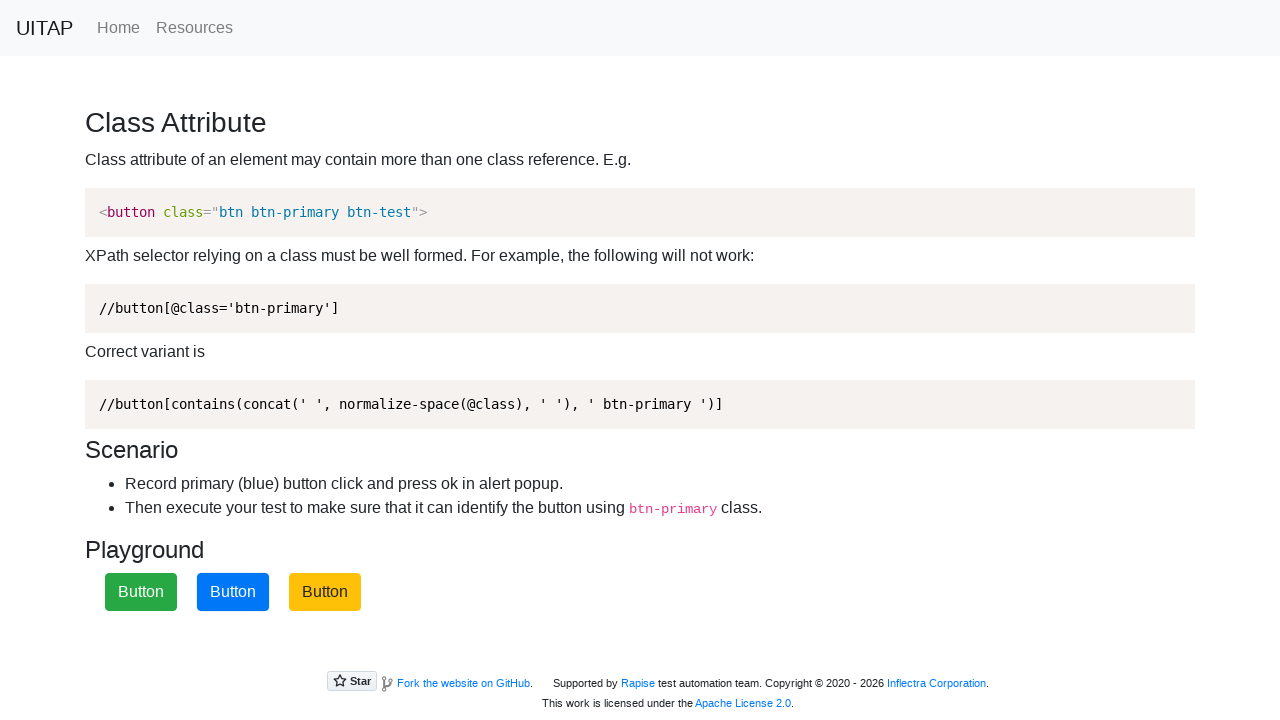

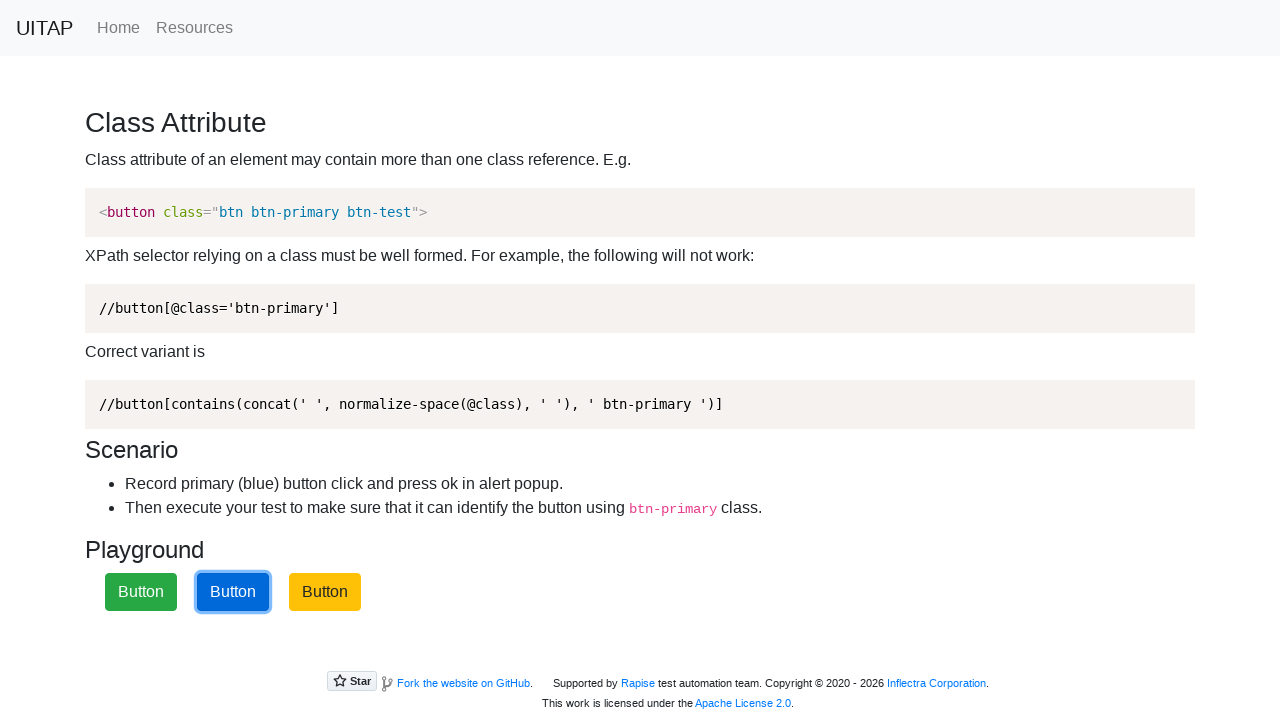